Tests new window/tab functionality by clicking a button to open a new window and verifying content in the new window.

Starting URL: https://demoqa.com/browser-windows

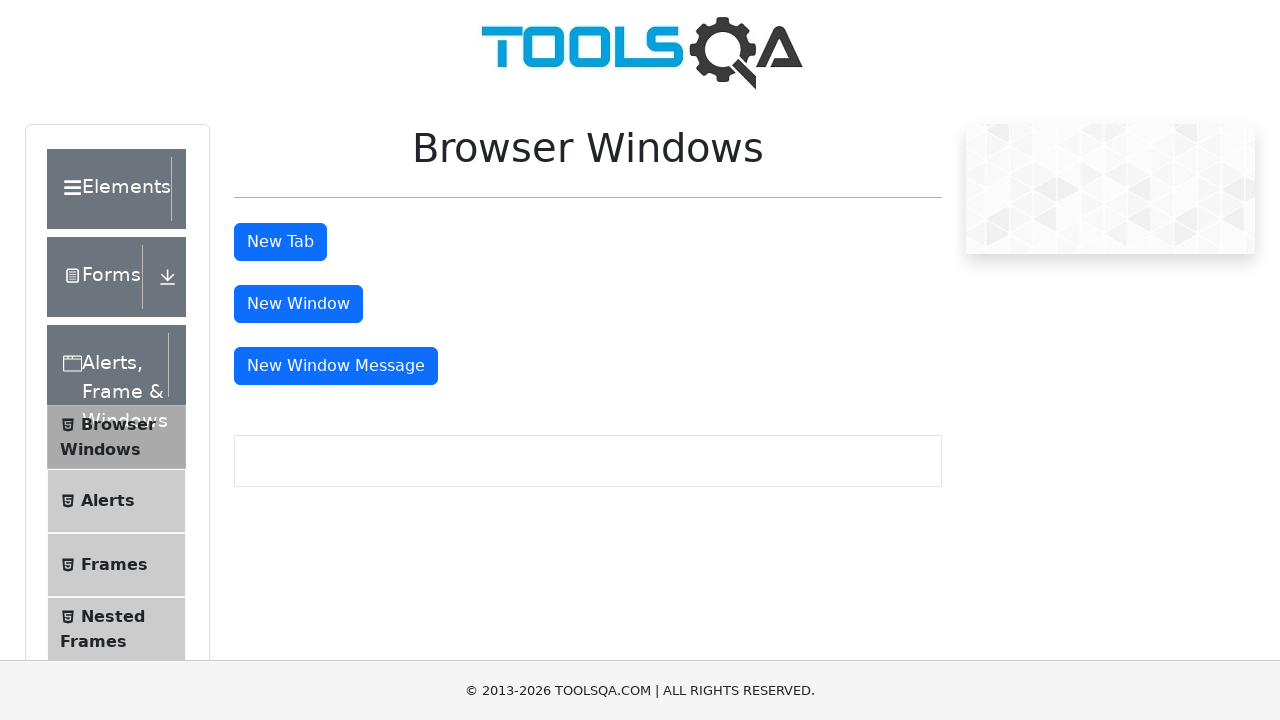

Clicked 'New Window' button to open a new window at (298, 304) on #windowButton
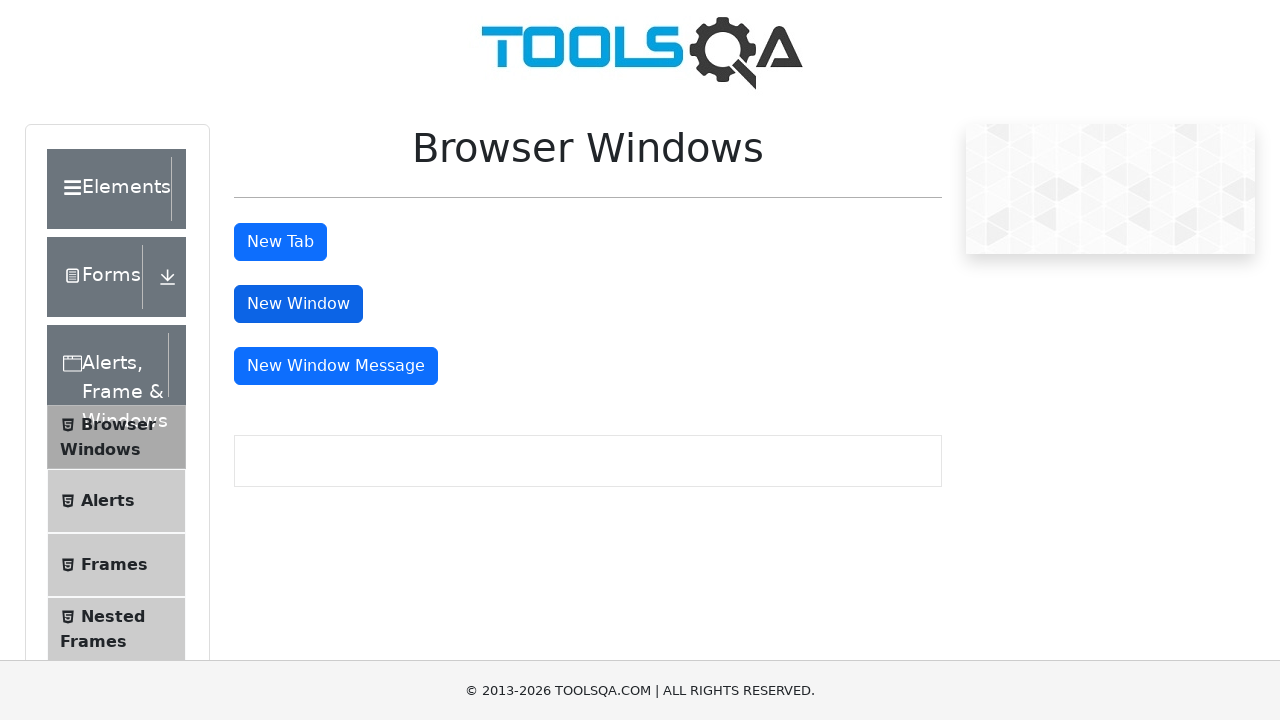

Captured new window page object
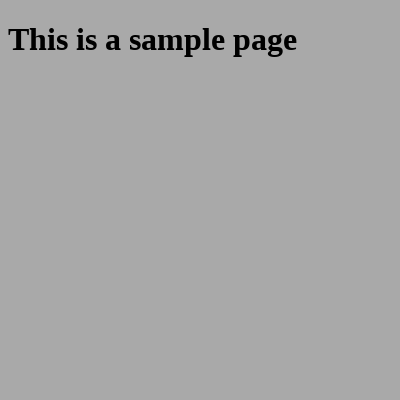

New window loaded and sample heading element is visible
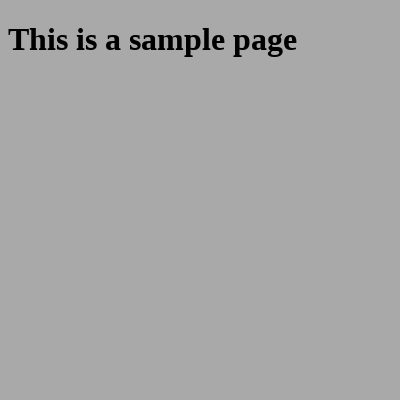

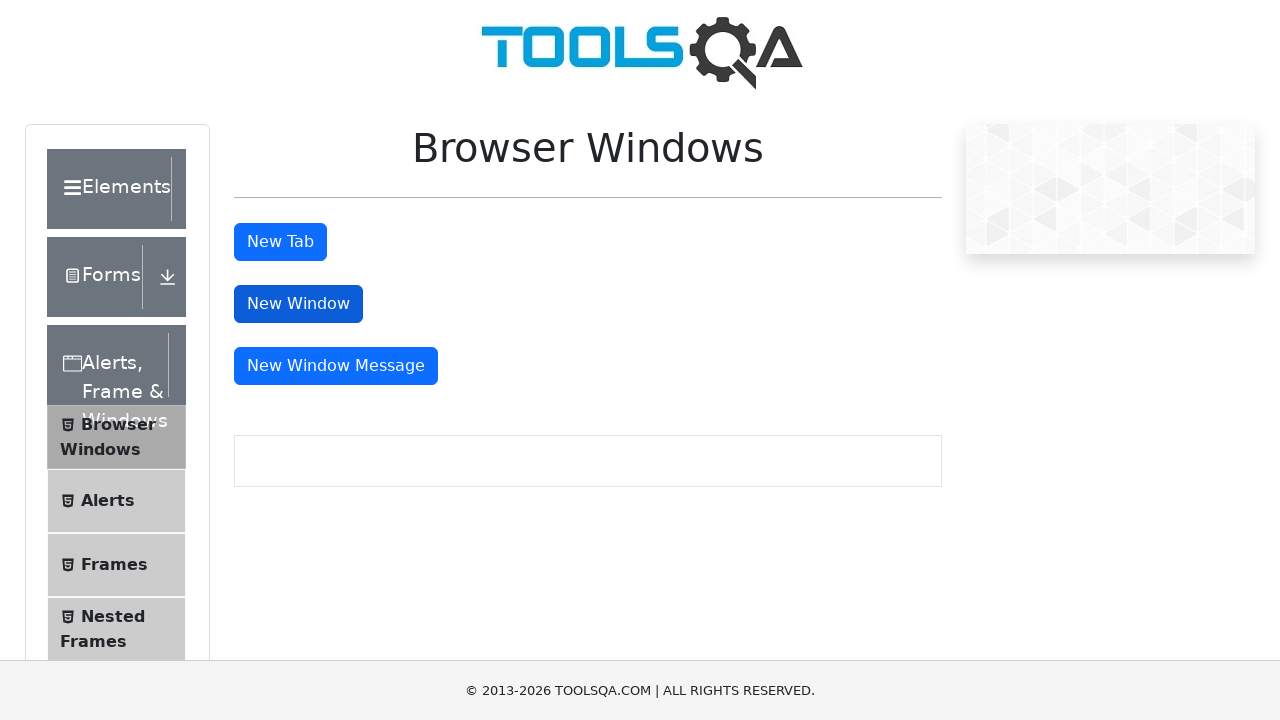